Tests that new todo items are appended to the bottom of the list by creating 3 items and verifying the count

Starting URL: https://demo.playwright.dev/todomvc

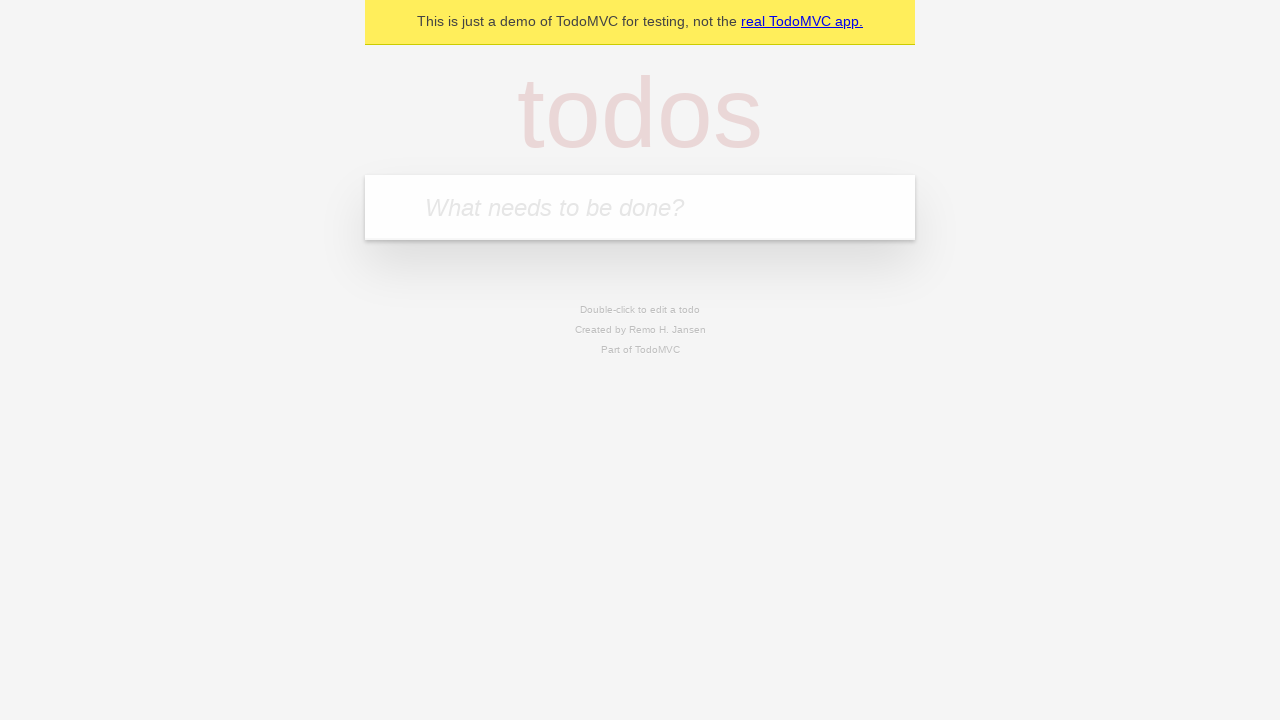

Located the todo input field
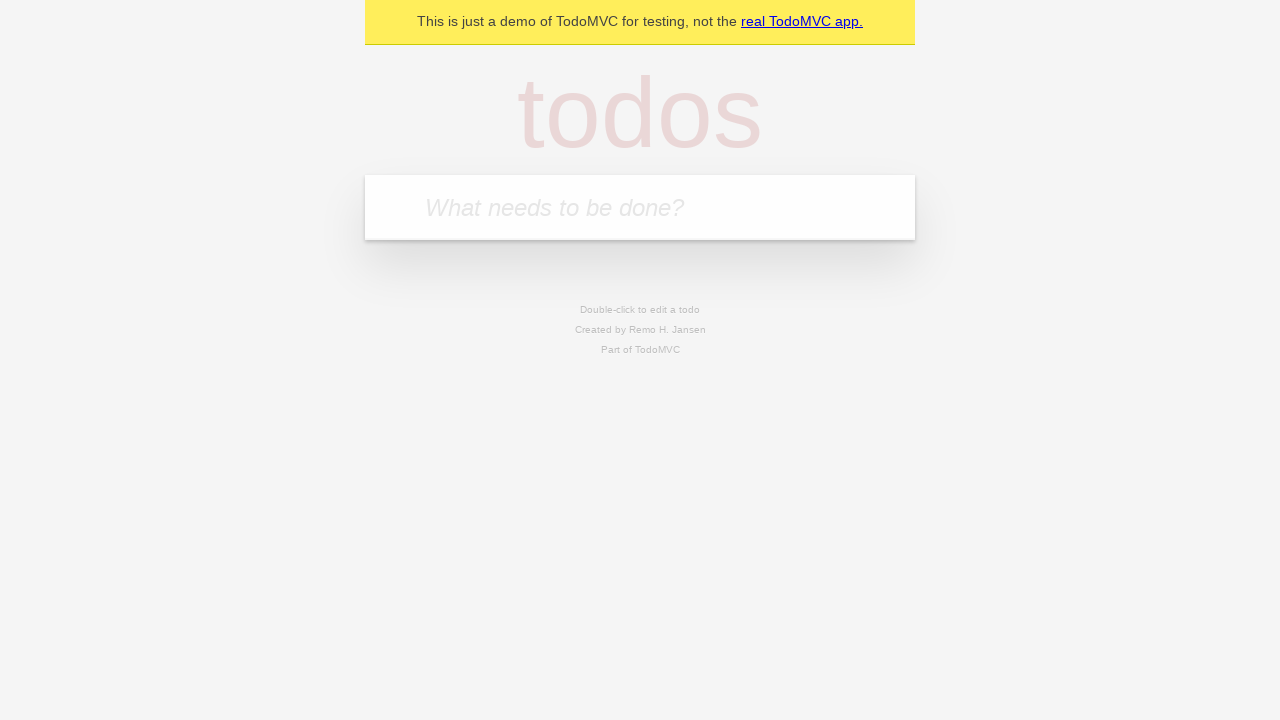

Filled todo input with 'buy some cheese' on internal:attr=[placeholder="What needs to be done?"i]
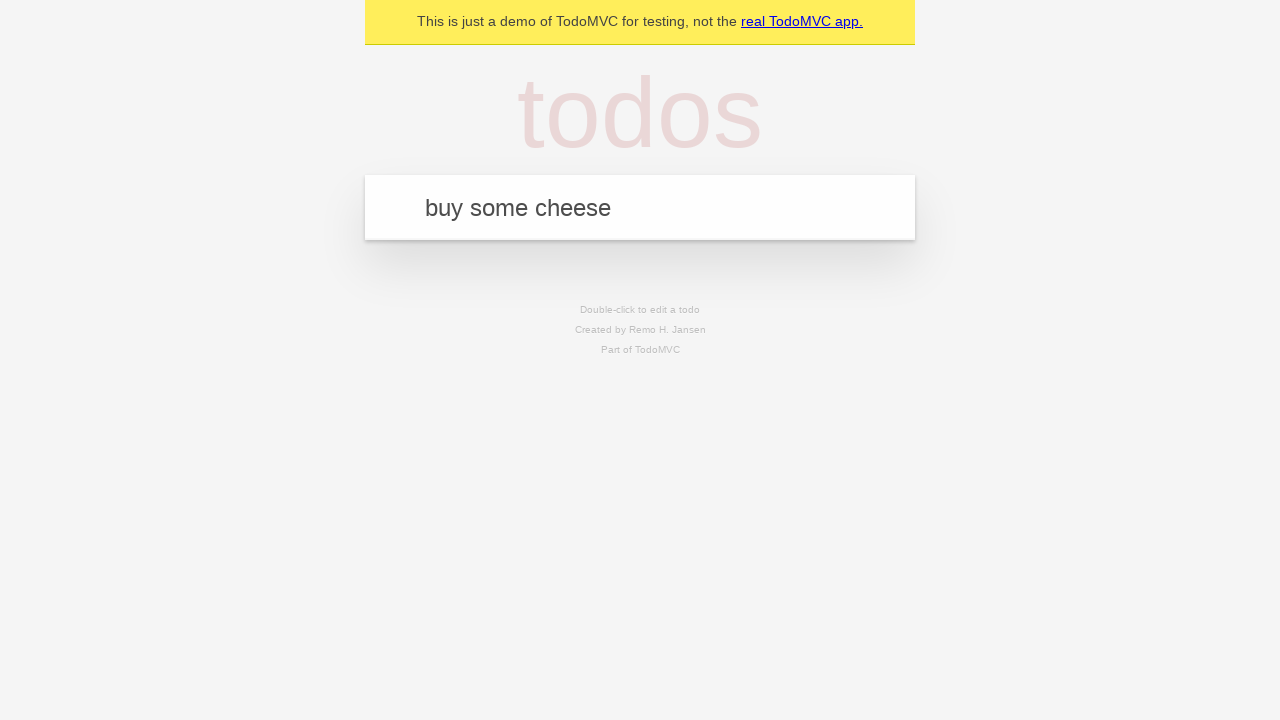

Pressed Enter to add todo item 'buy some cheese' on internal:attr=[placeholder="What needs to be done?"i]
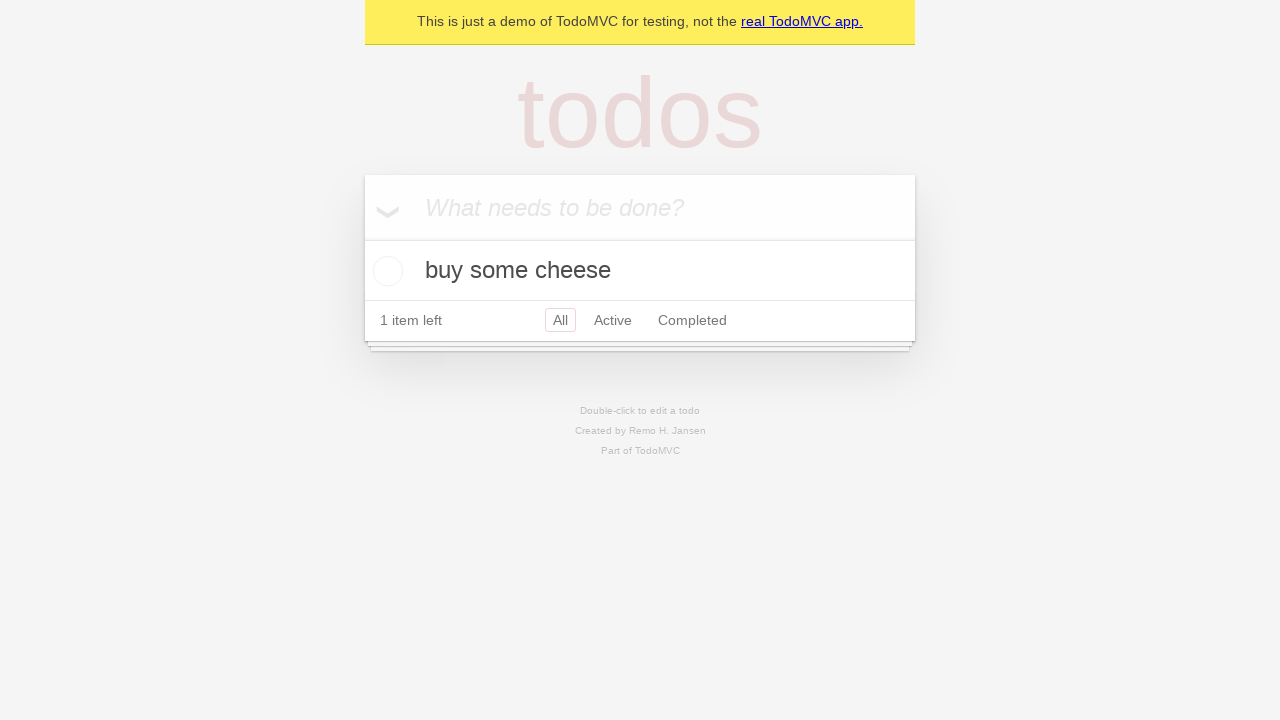

Filled todo input with 'feed the cat' on internal:attr=[placeholder="What needs to be done?"i]
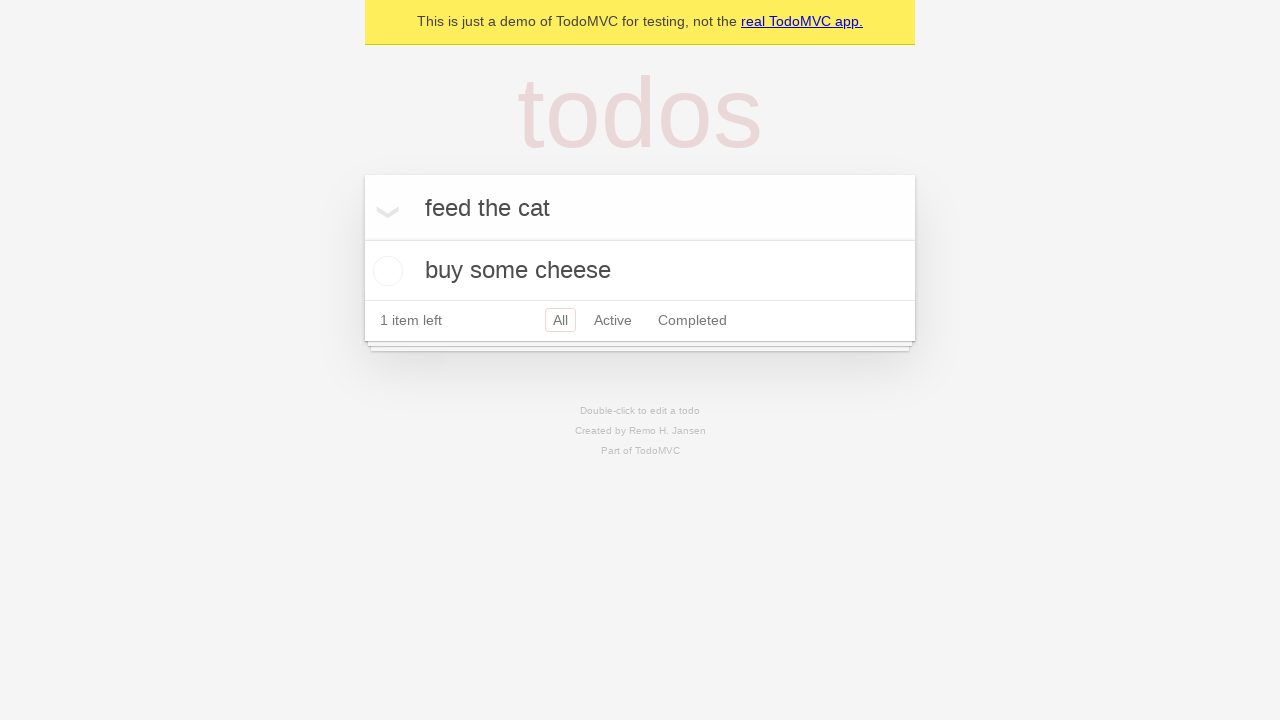

Pressed Enter to add todo item 'feed the cat' on internal:attr=[placeholder="What needs to be done?"i]
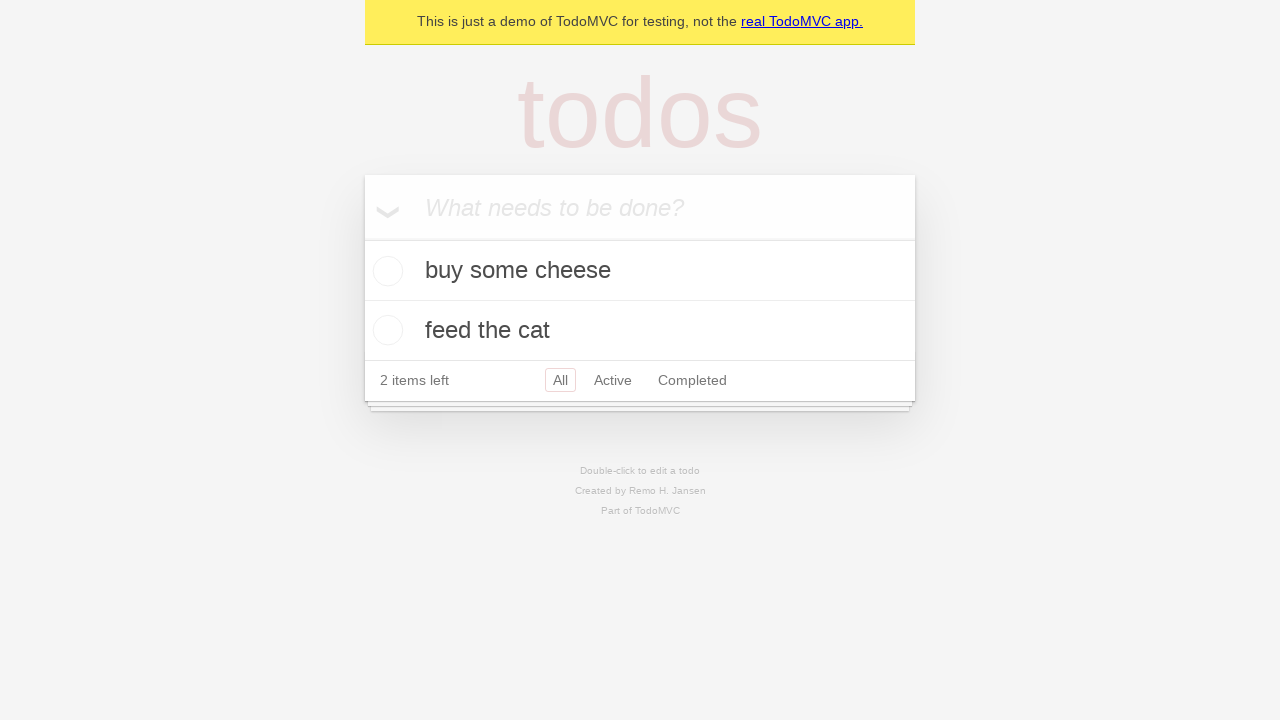

Filled todo input with 'book a doctors appointment' on internal:attr=[placeholder="What needs to be done?"i]
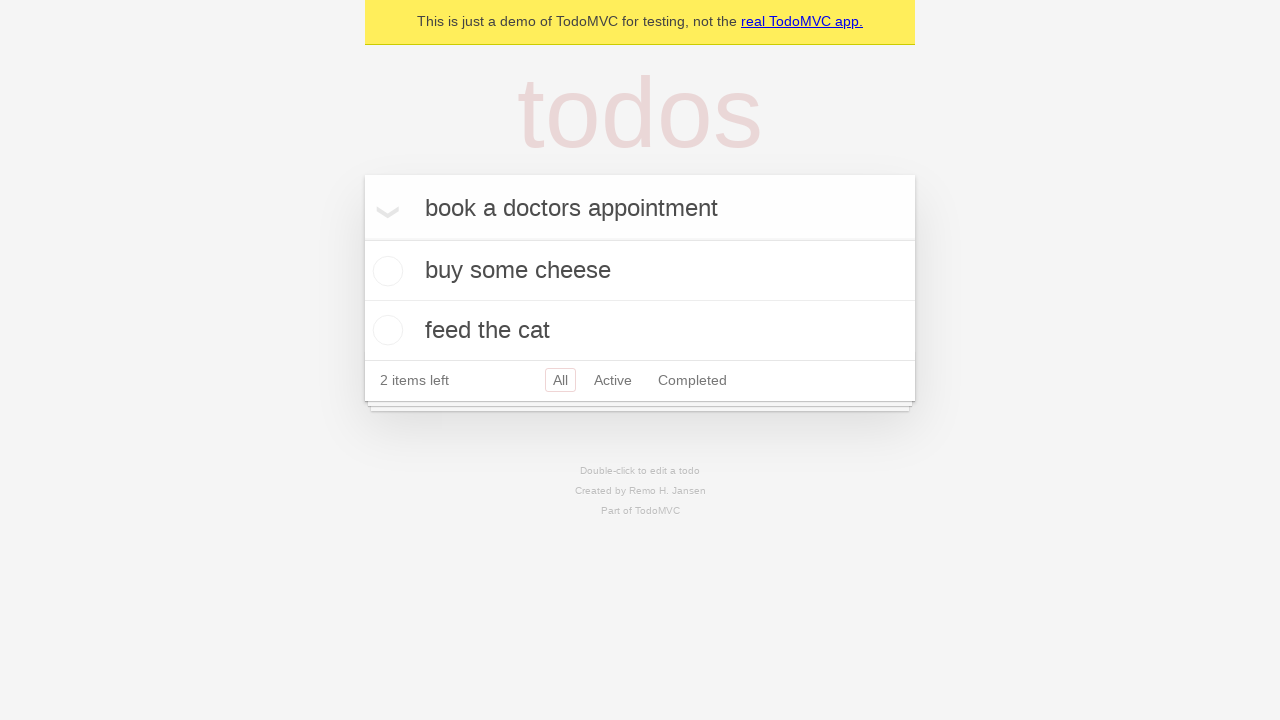

Pressed Enter to add todo item 'book a doctors appointment' on internal:attr=[placeholder="What needs to be done?"i]
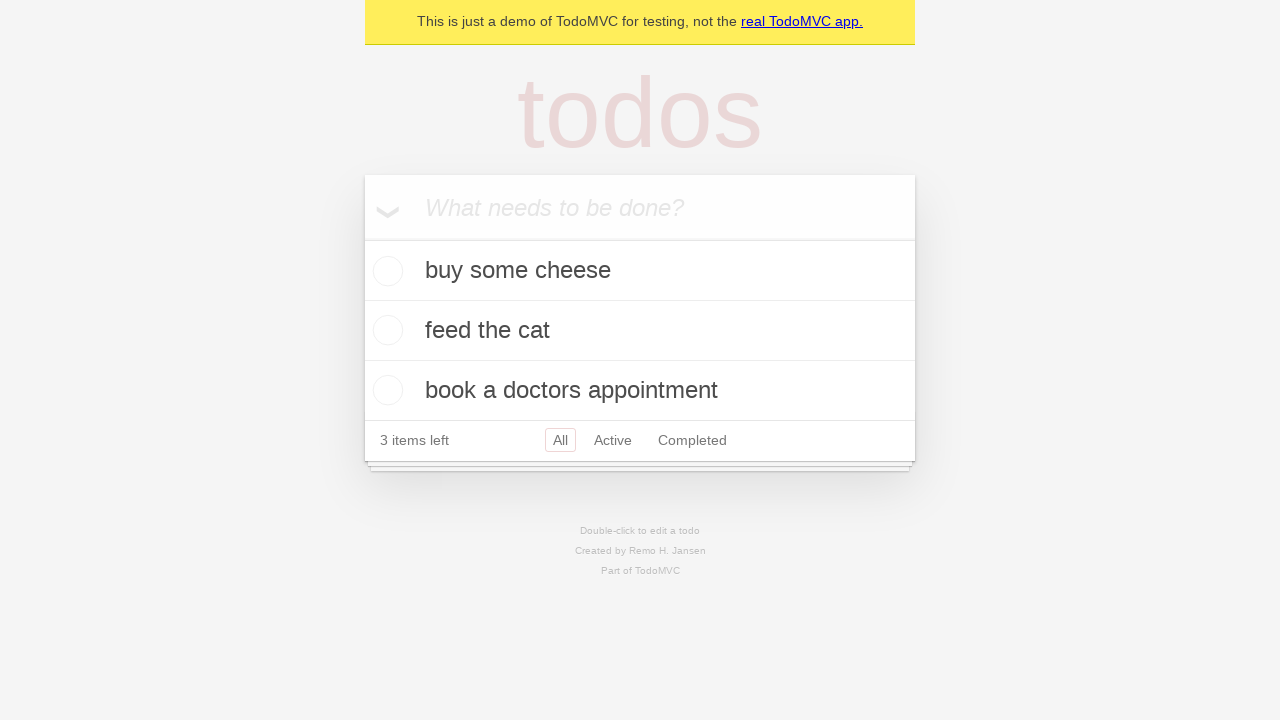

Verified all 3 items were added to the list
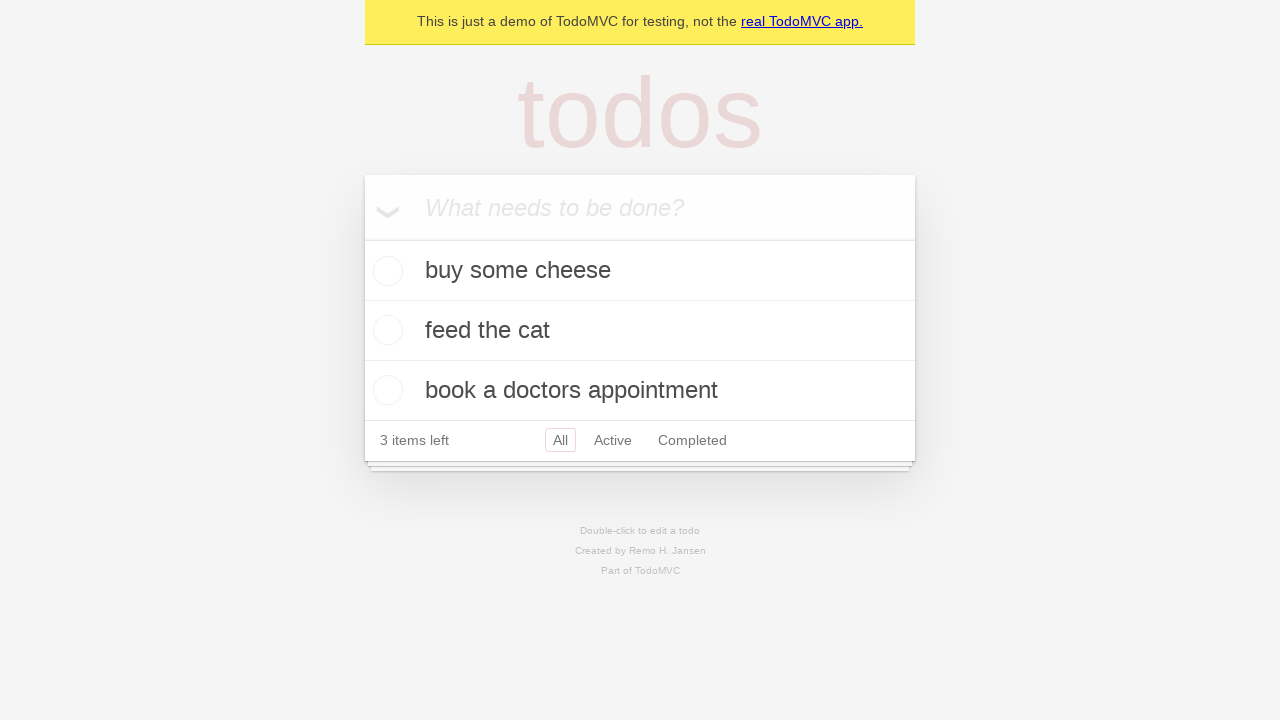

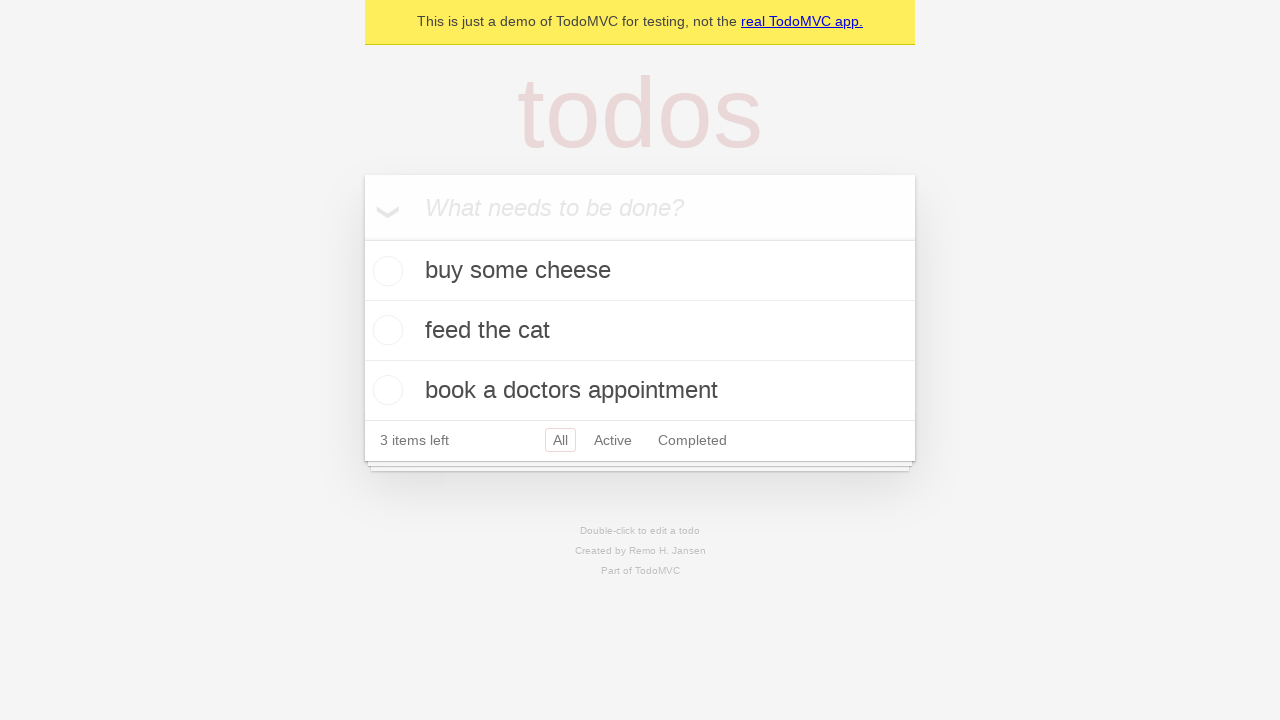